Tests checkbox functionality by clicking on a checkbox twice - first to check it, then to uncheck it (or toggle its state).

Starting URL: https://the-internet.herokuapp.com/checkboxes

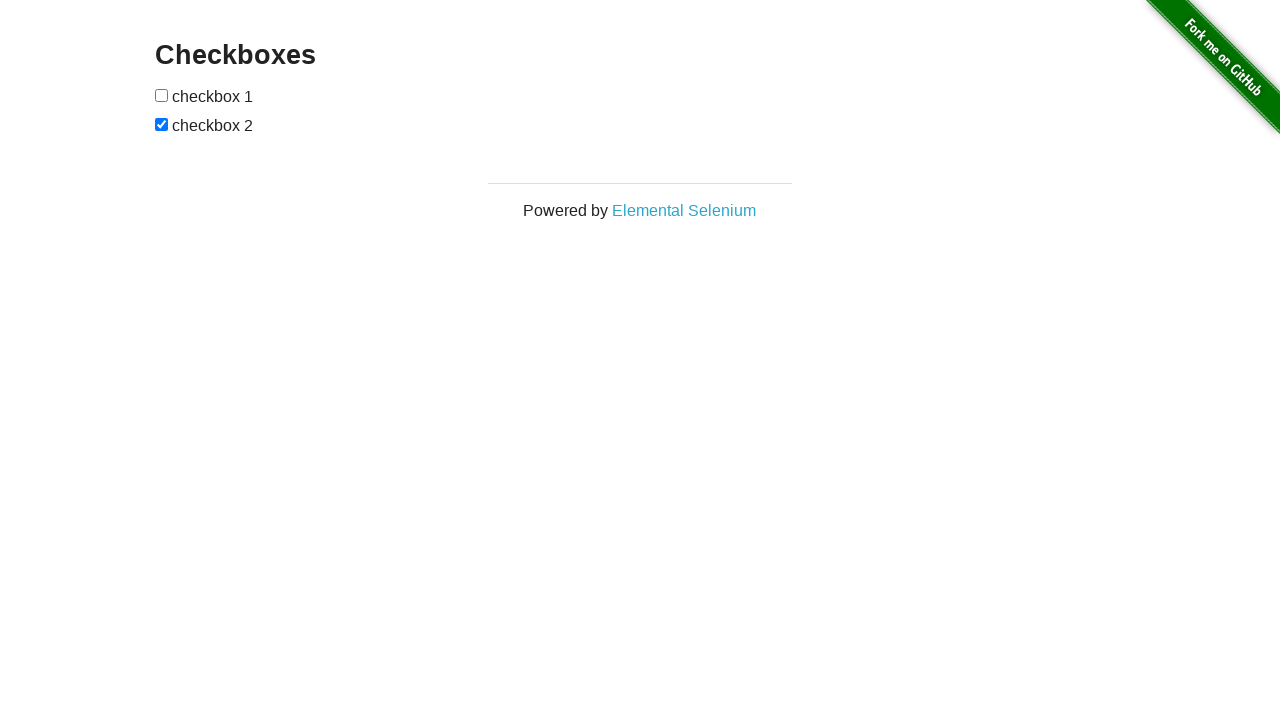

Clicked first checkbox to toggle its state at (162, 95) on input[type='checkbox']
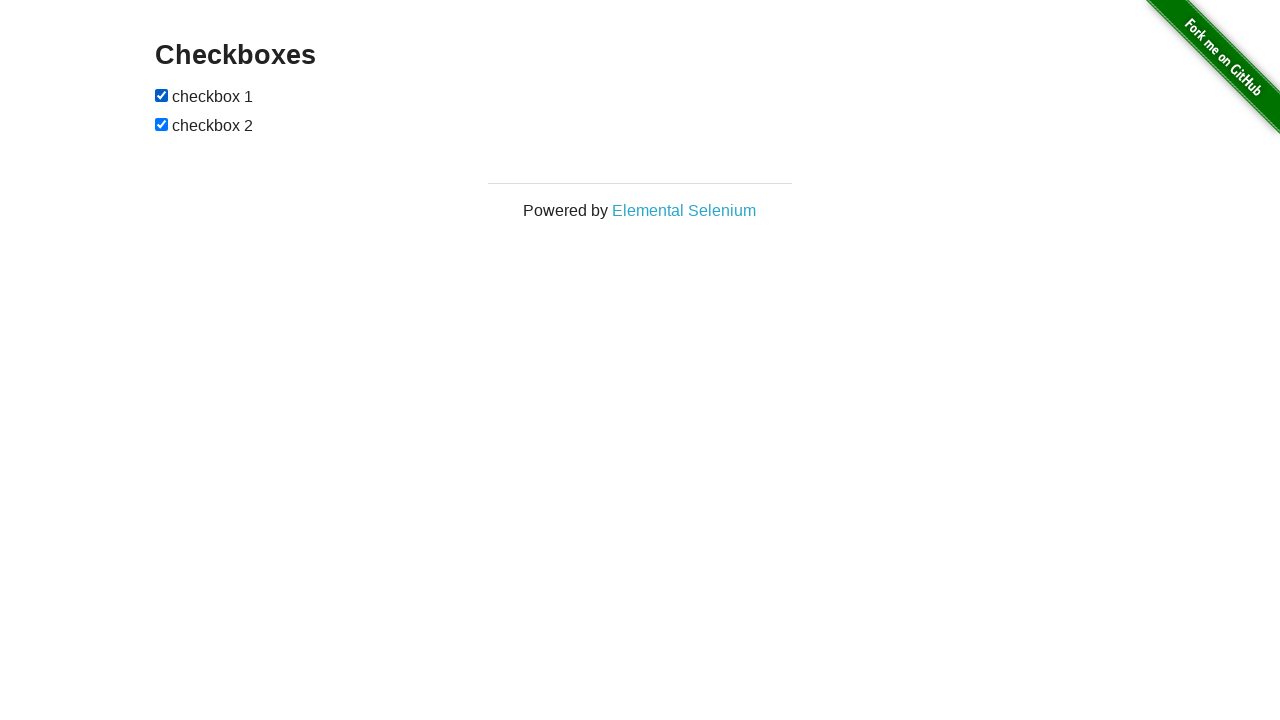

Clicked first checkbox again to toggle back at (162, 95) on input[type='checkbox']
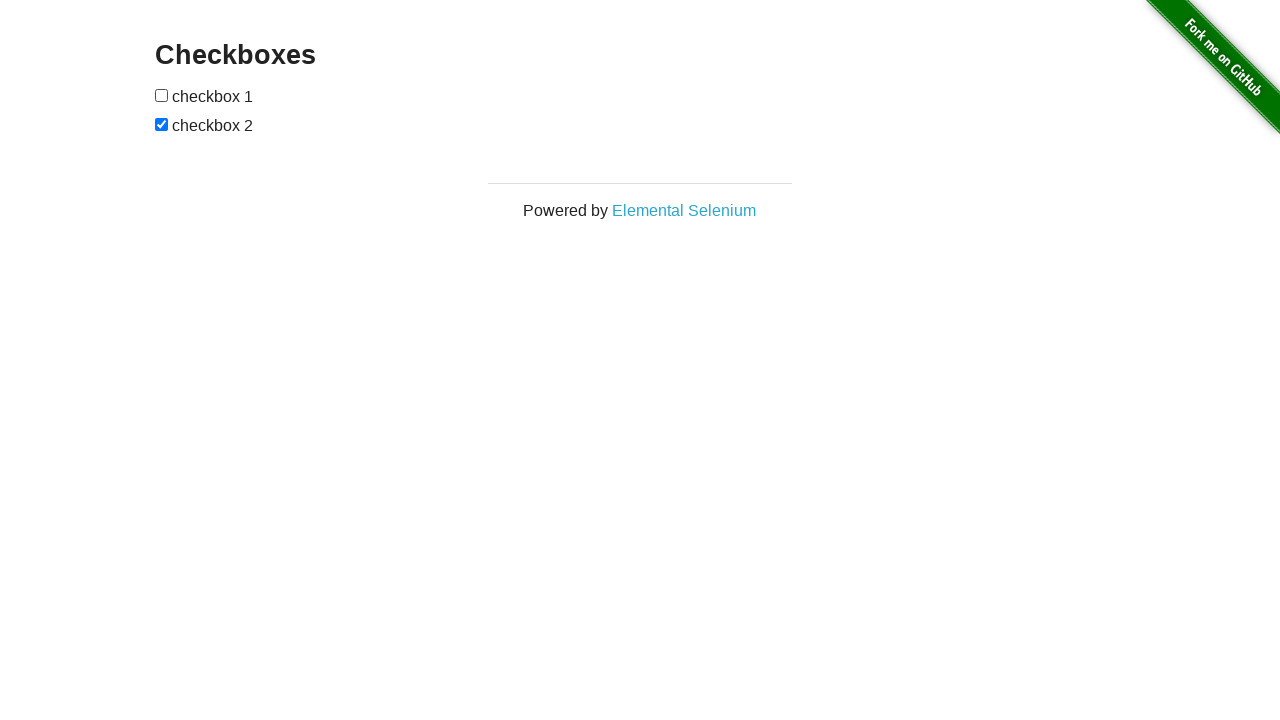

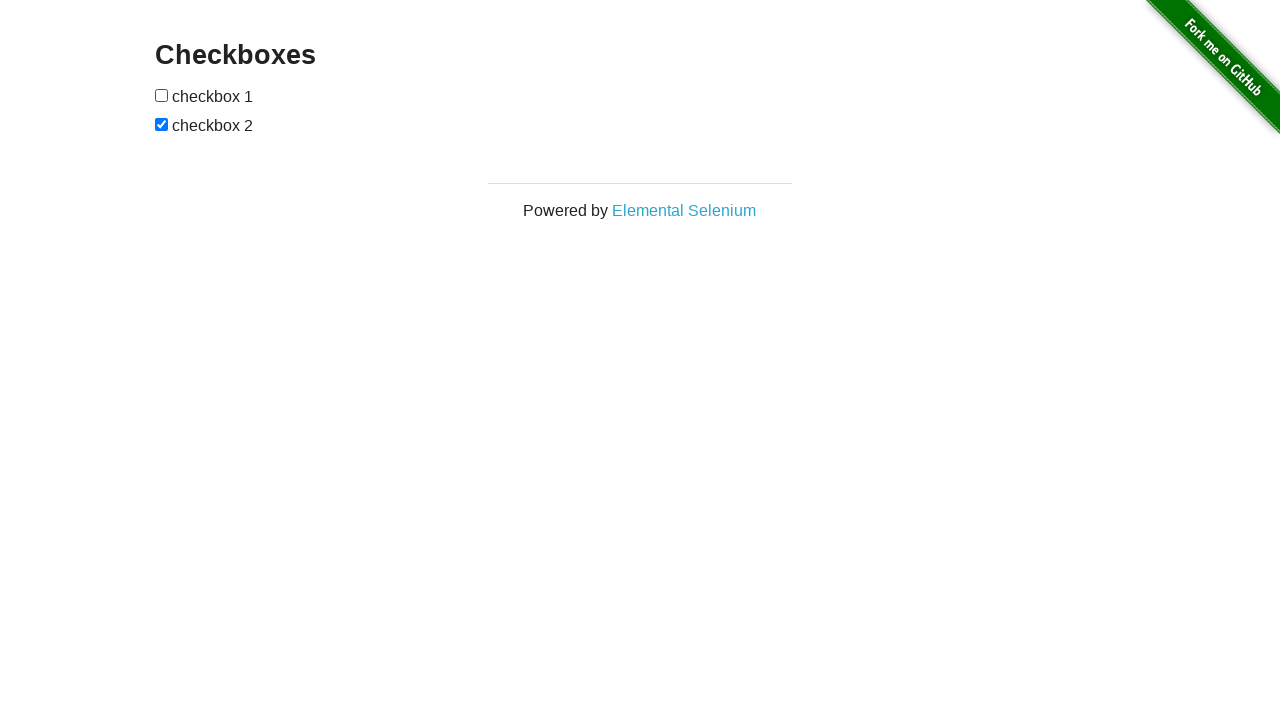